Tests drag and drop functionality by dragging an element onto a droppable target and verifying the drop was successful

Starting URL: https://jqueryui.com/resources/demos/droppable/default.html

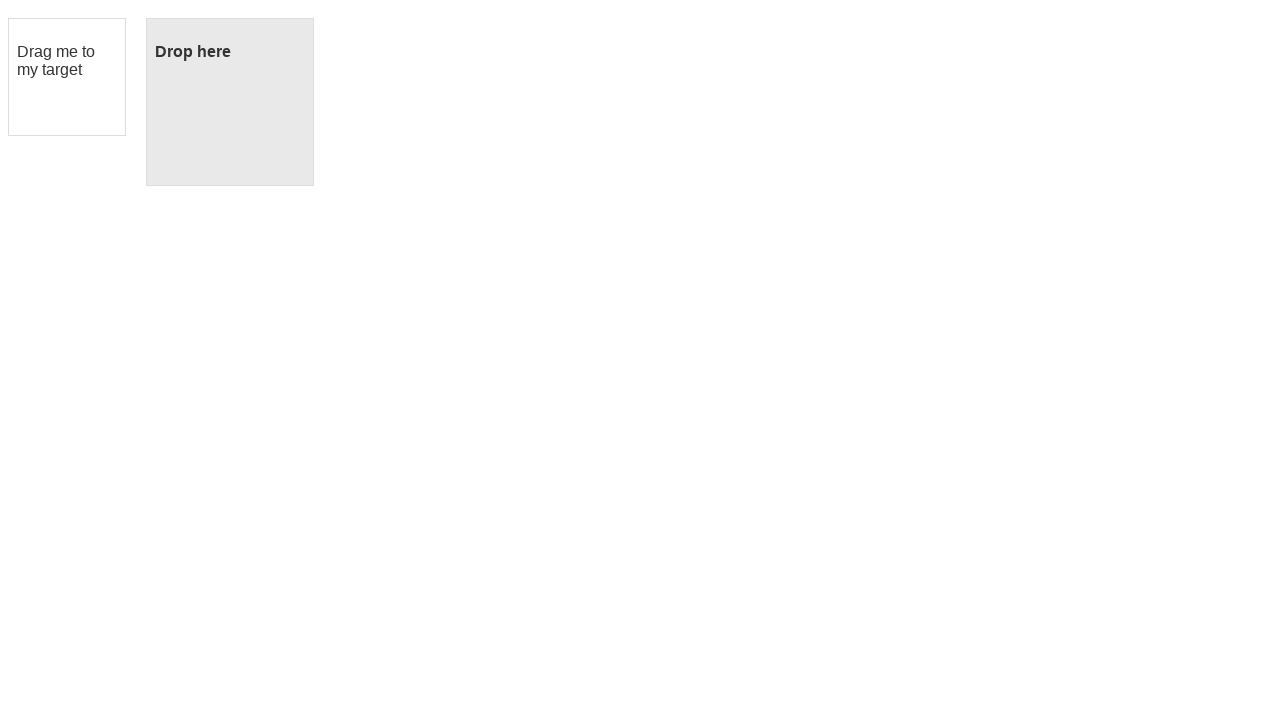

Located the draggable element with ID 'draggable'
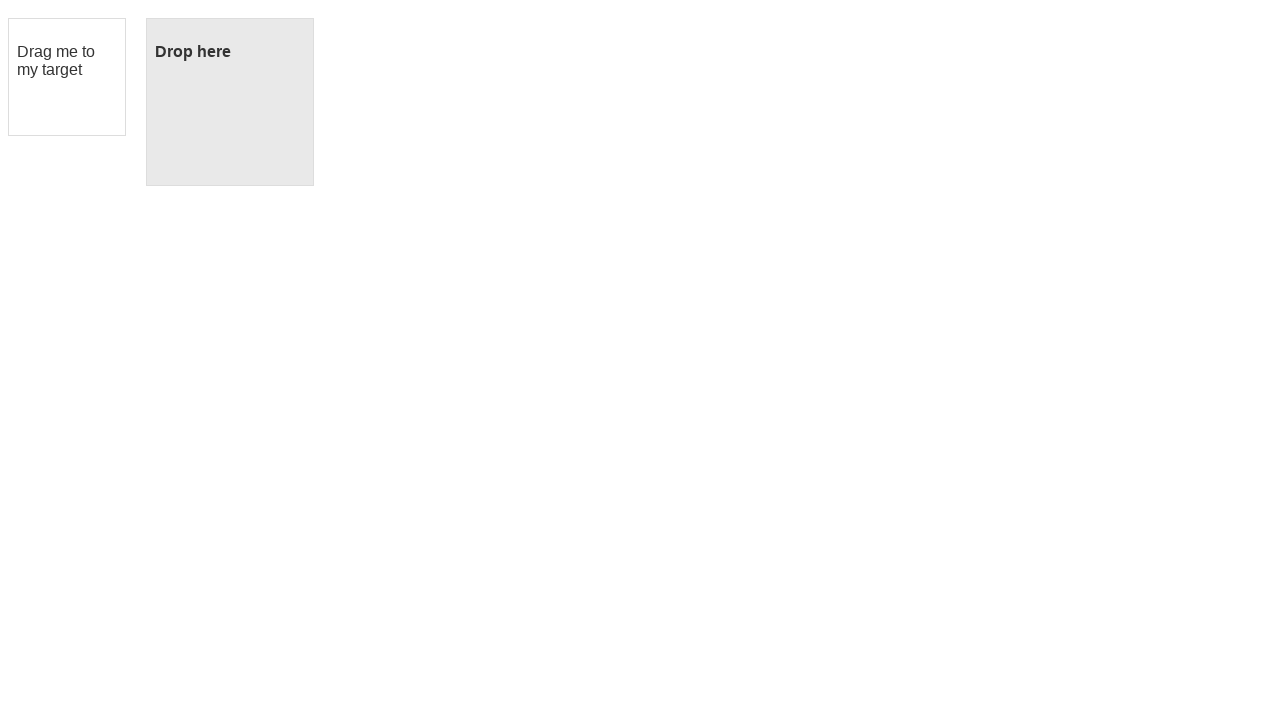

Located the droppable target element with ID 'droppable'
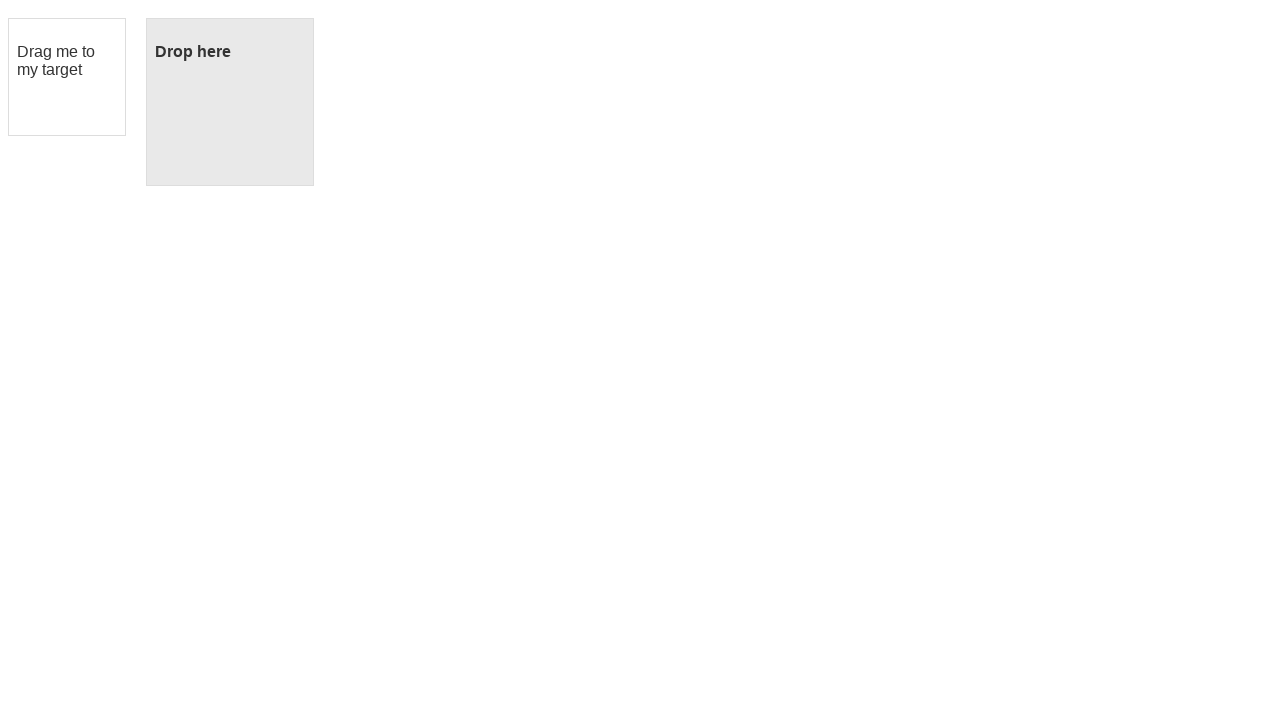

Dragged the draggable element onto the droppable target at (230, 102)
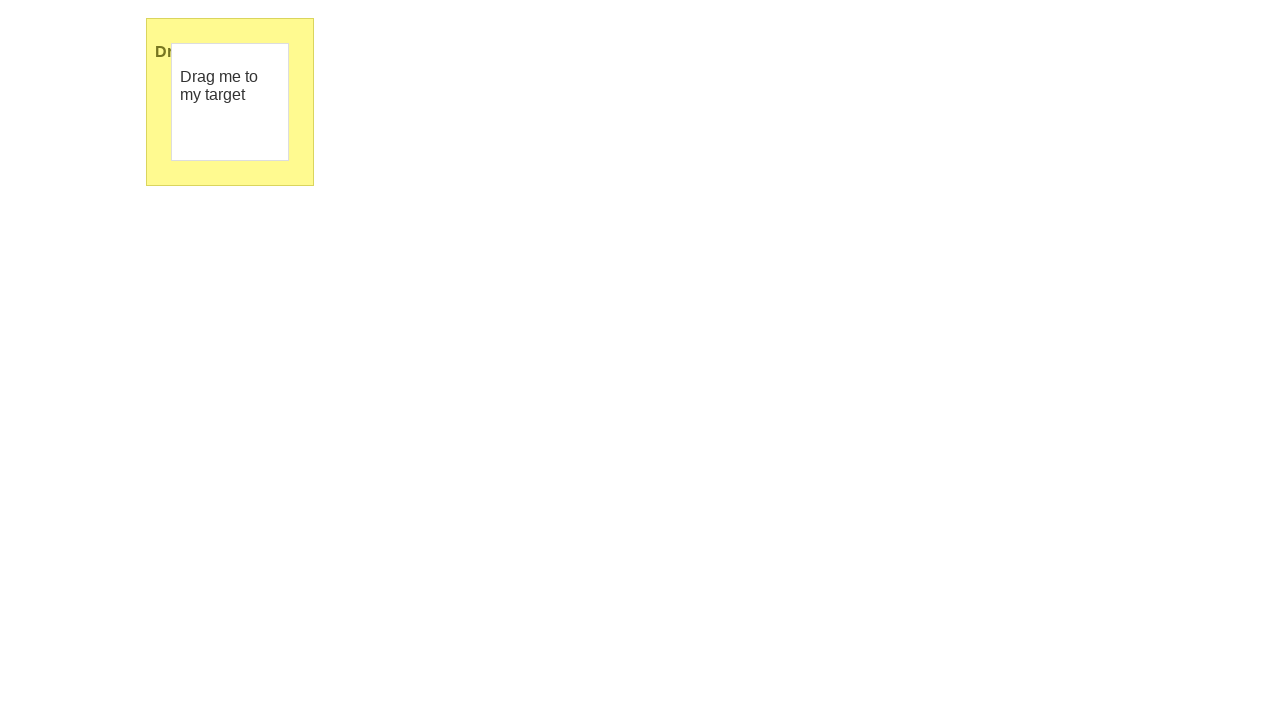

Verified that the droppable element now displays 'Dropped!' confirming successful drop
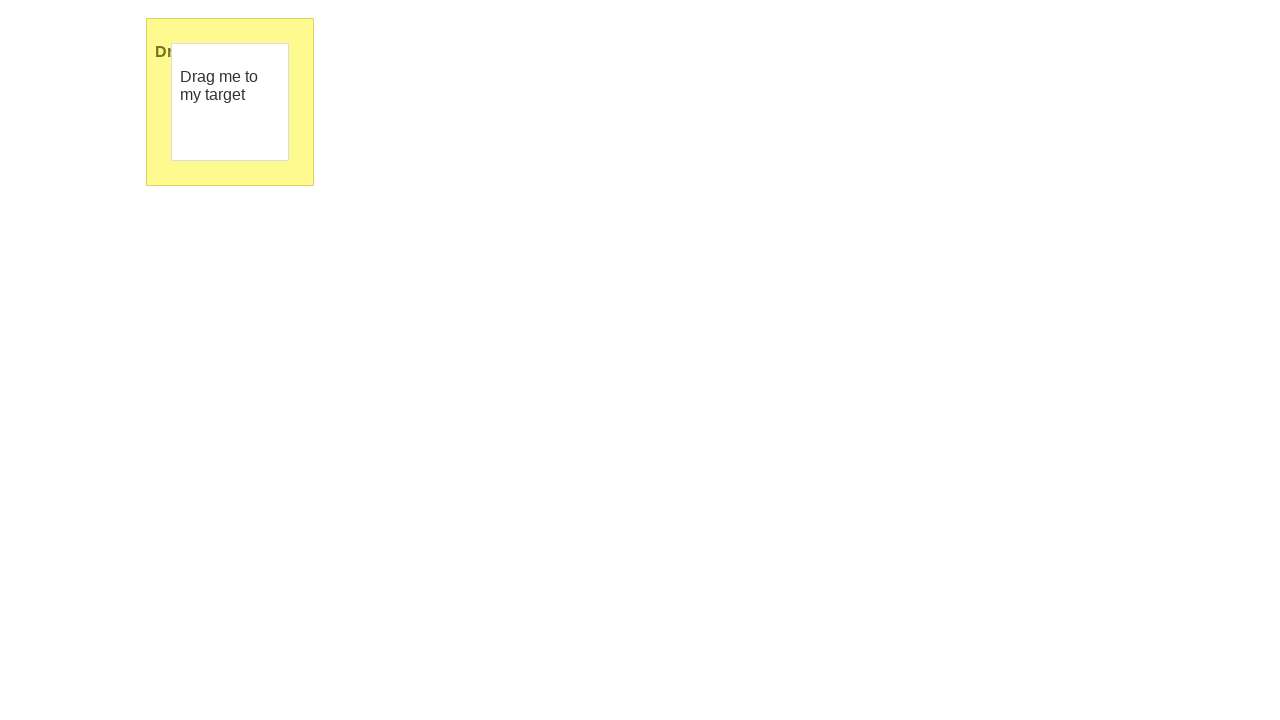

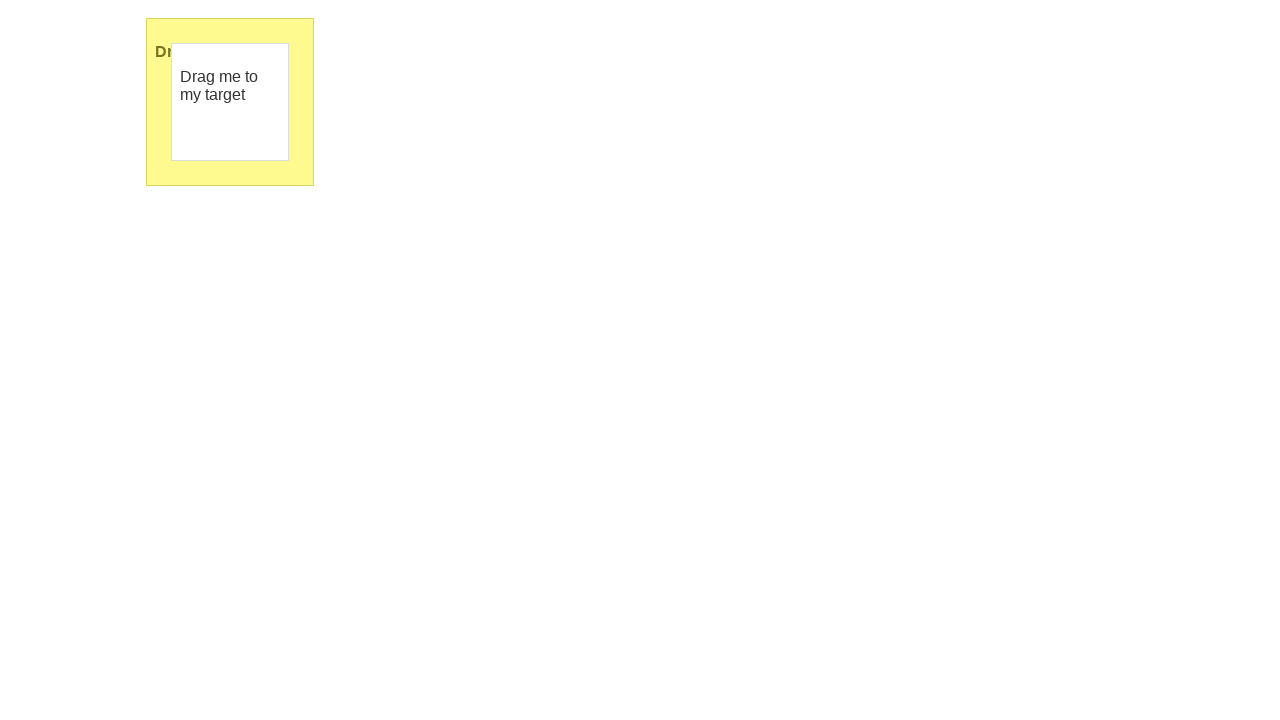